Tests JavaScript alert handling by interacting with simple, confirmation, and prompt alerts on a demo page

Starting URL: https://the-internet.herokuapp.com/javascript_alerts

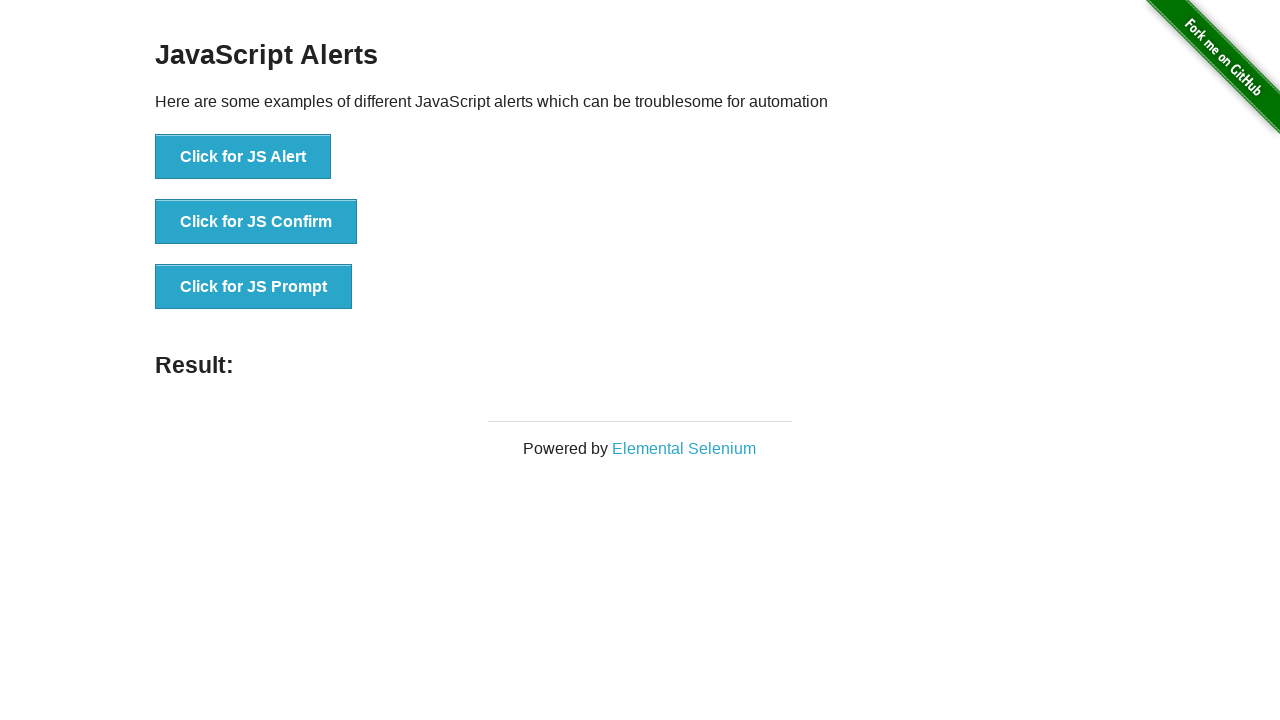

Clicked button to trigger simple alert at (243, 157) on xpath=//*[@id='content']/div/ul/li[1]/button
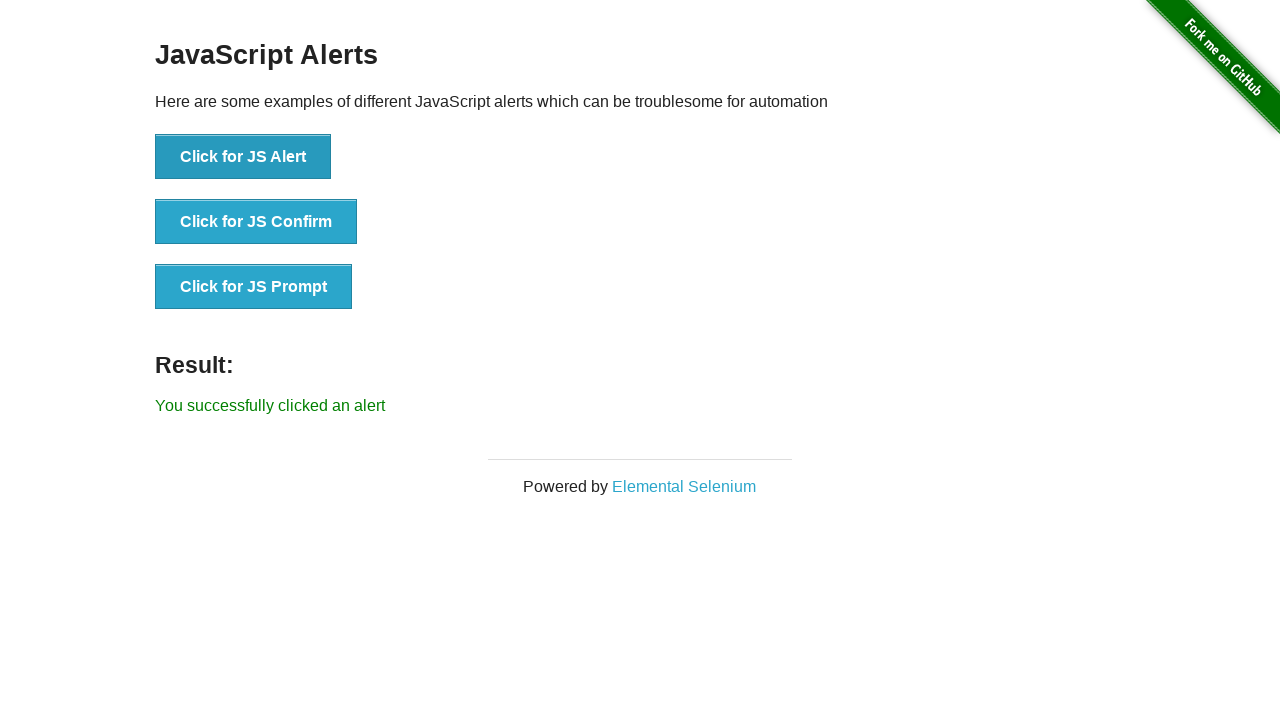

Set up handler to accept simple alert
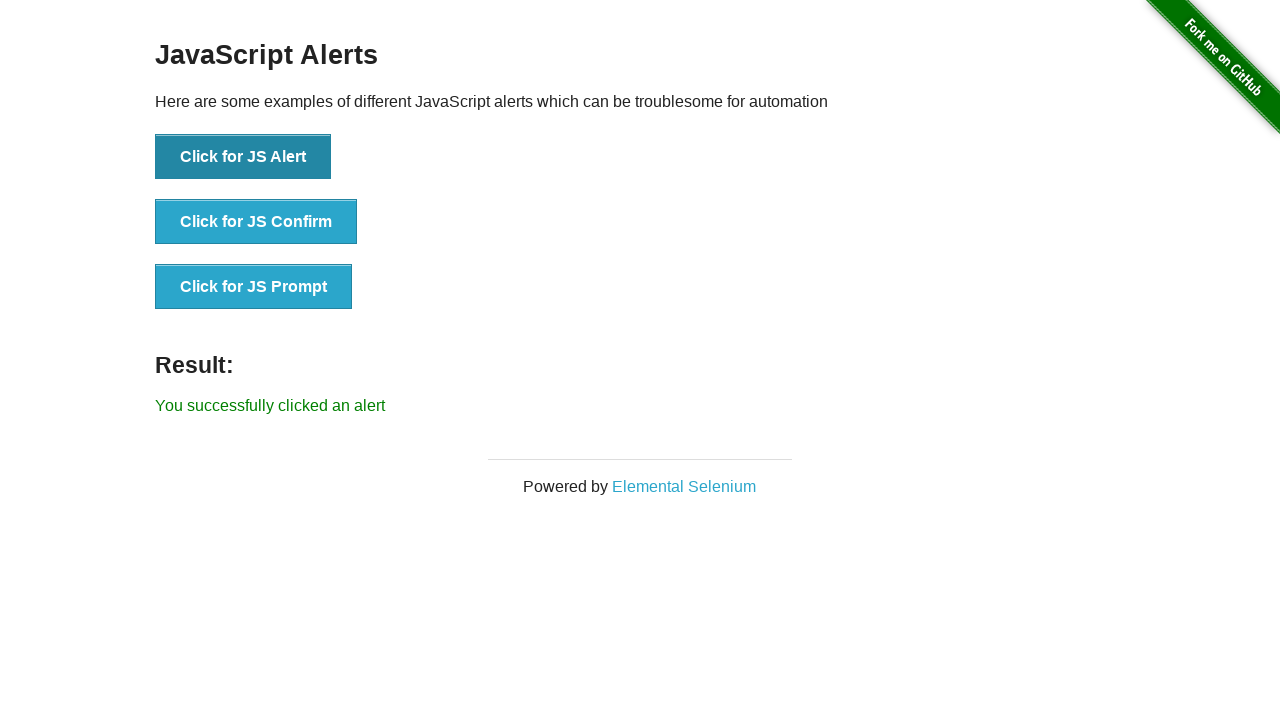

Clicked button to trigger confirmation alert at (256, 222) on xpath=//*[@id='content']/div/ul/li[2]/button
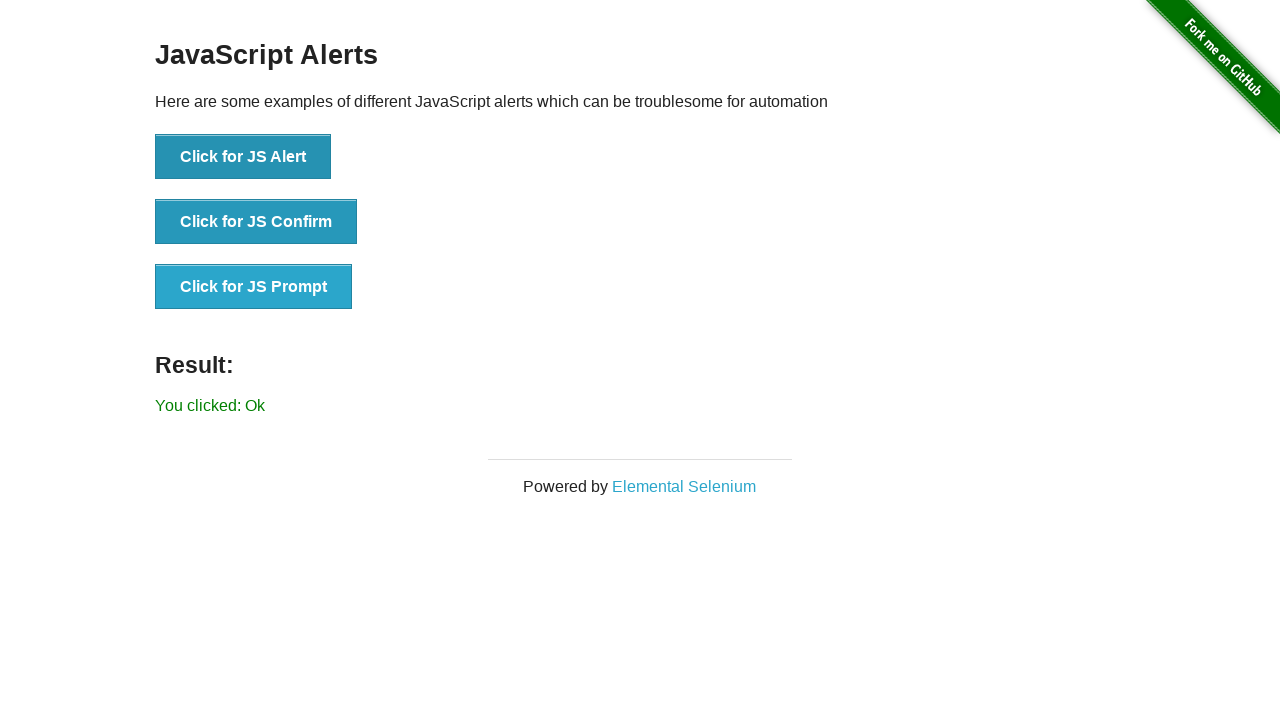

Set up handler to dismiss confirmation alert
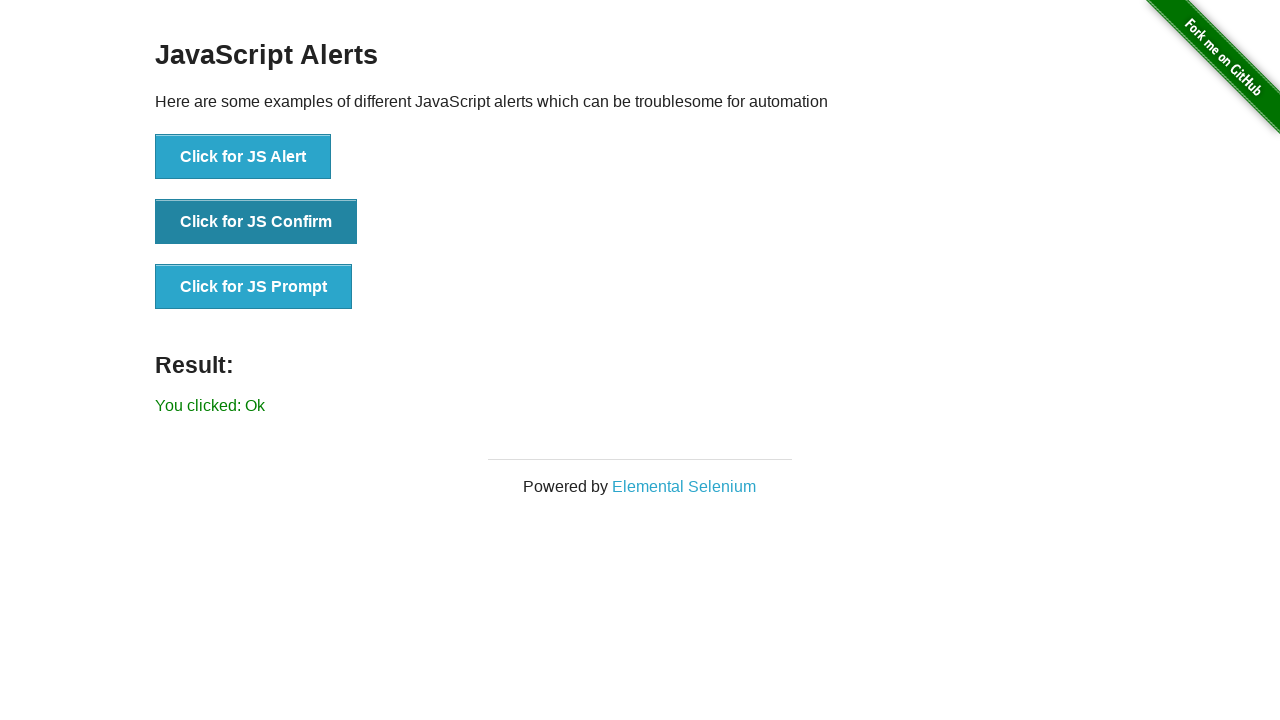

Clicked button to trigger prompt alert at (254, 287) on xpath=//*[@id='content']/div/ul/li[3]/button
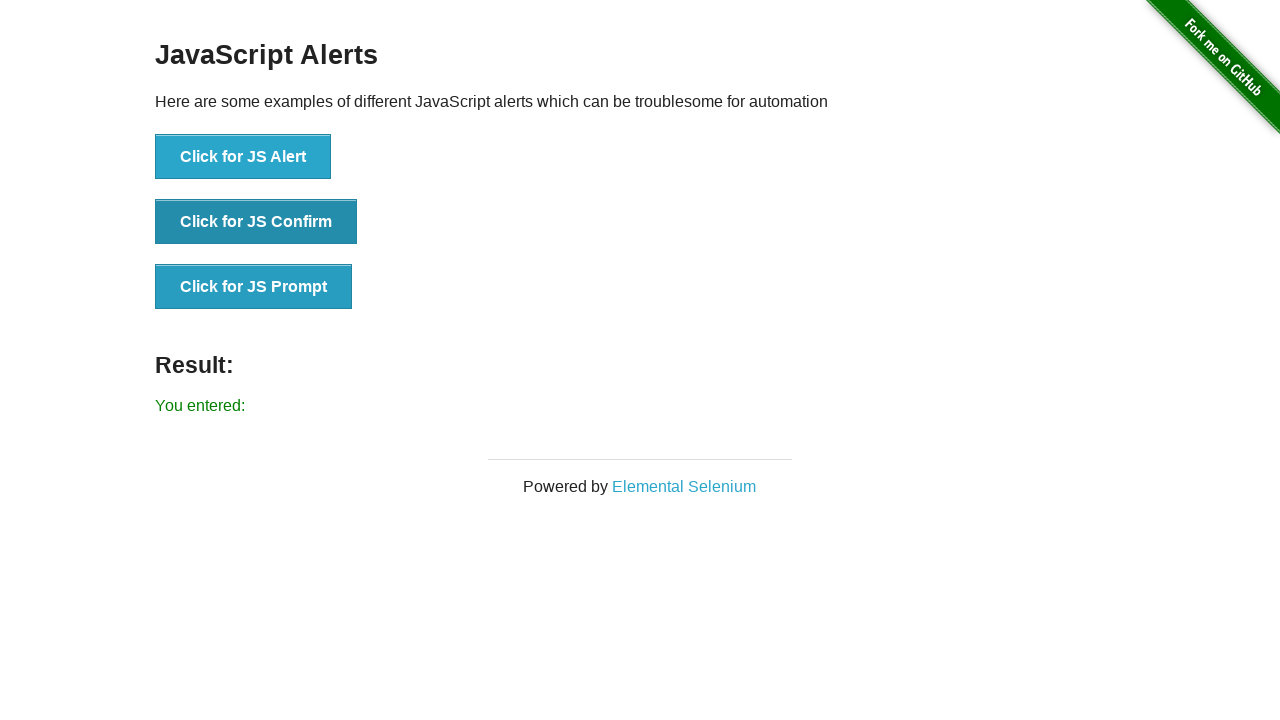

Set up handler to enter 'JS Prompt Input' and accept prompt alert
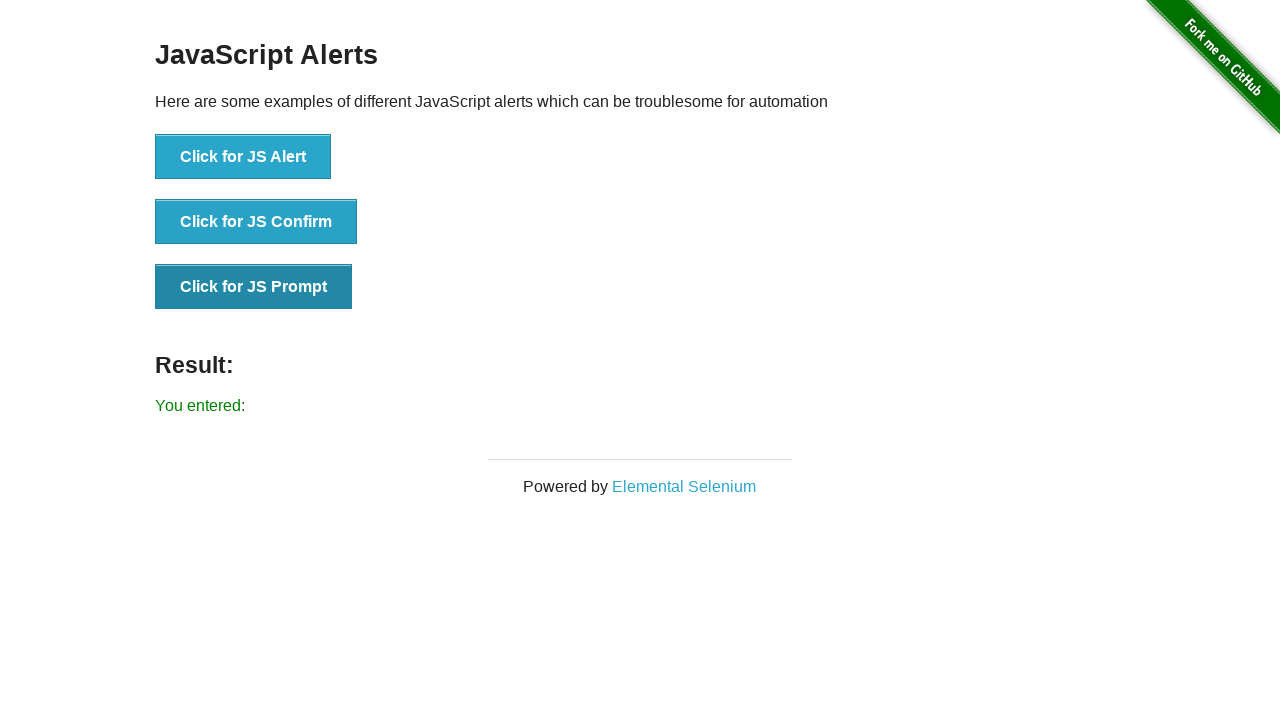

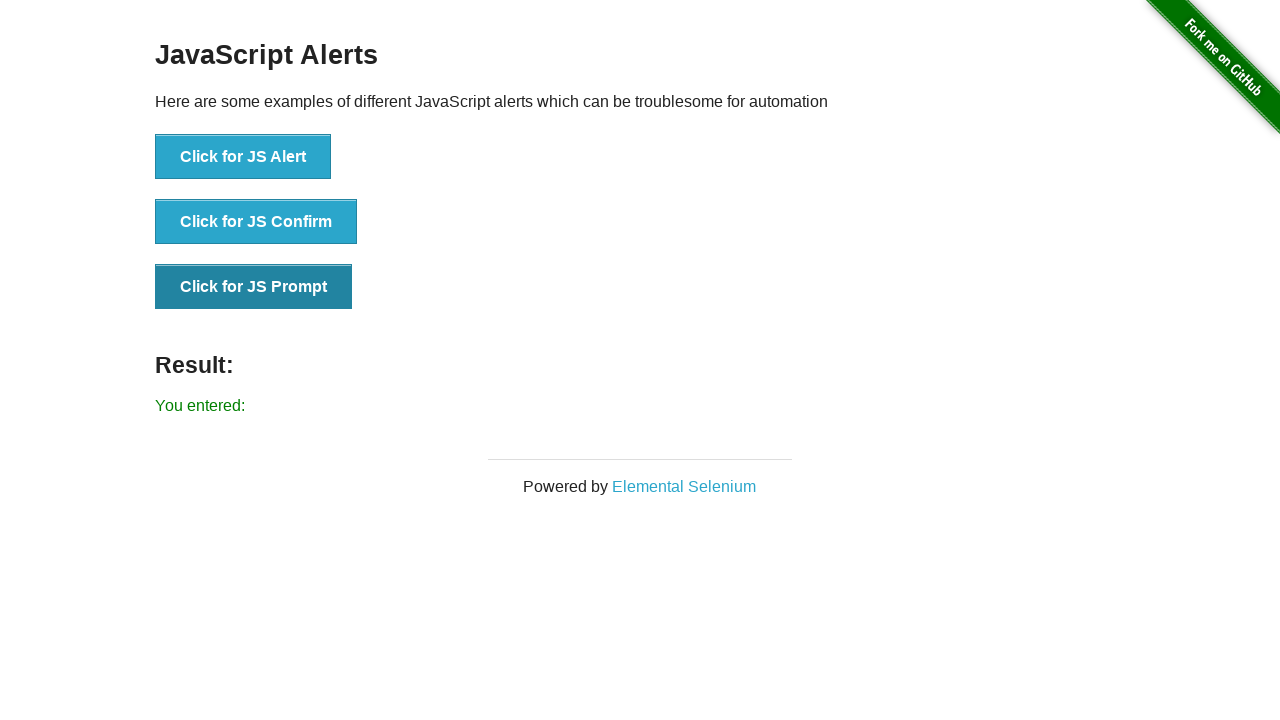